Tests AJAX content loading functionality by clicking a button and waiting for dynamic content to appear on the page

Starting URL: https://testautomationpractice.blogspot.com/p/gui-elements-ajax-hidden.html

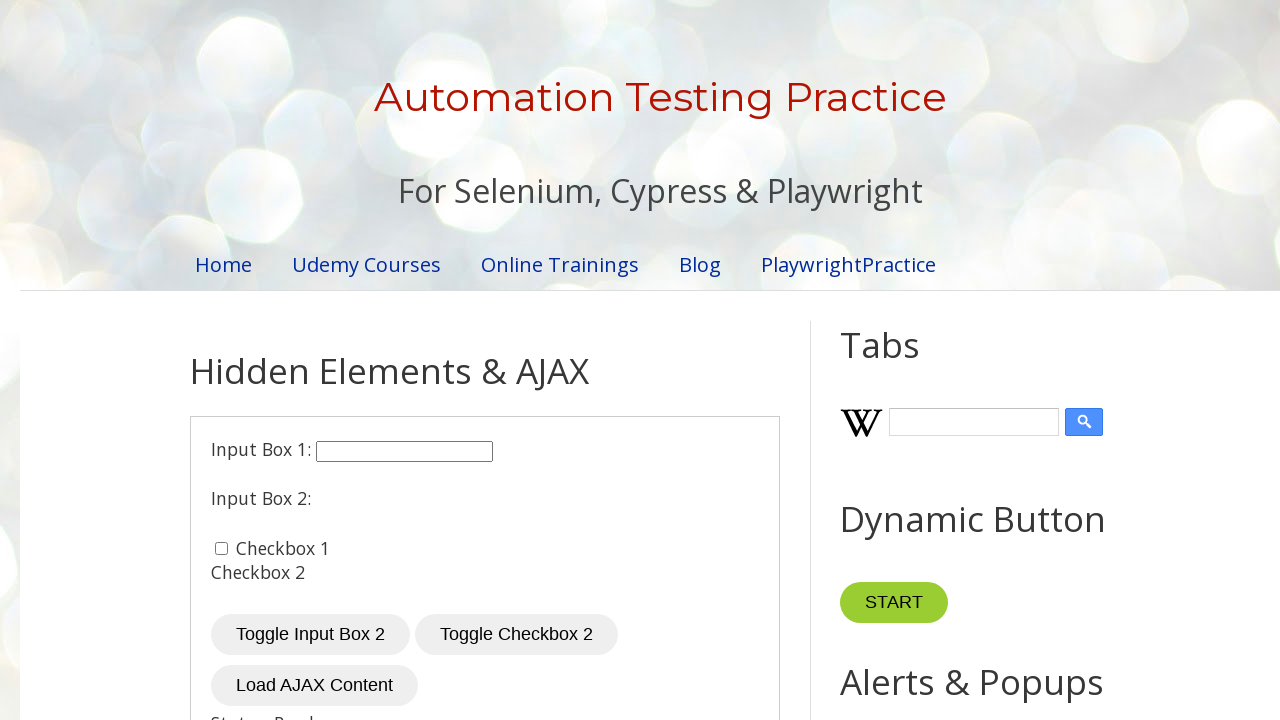

Clicked the 'Load AJAX Content' button at (314, 686) on xpath=//button[text()='Load AJAX Content']
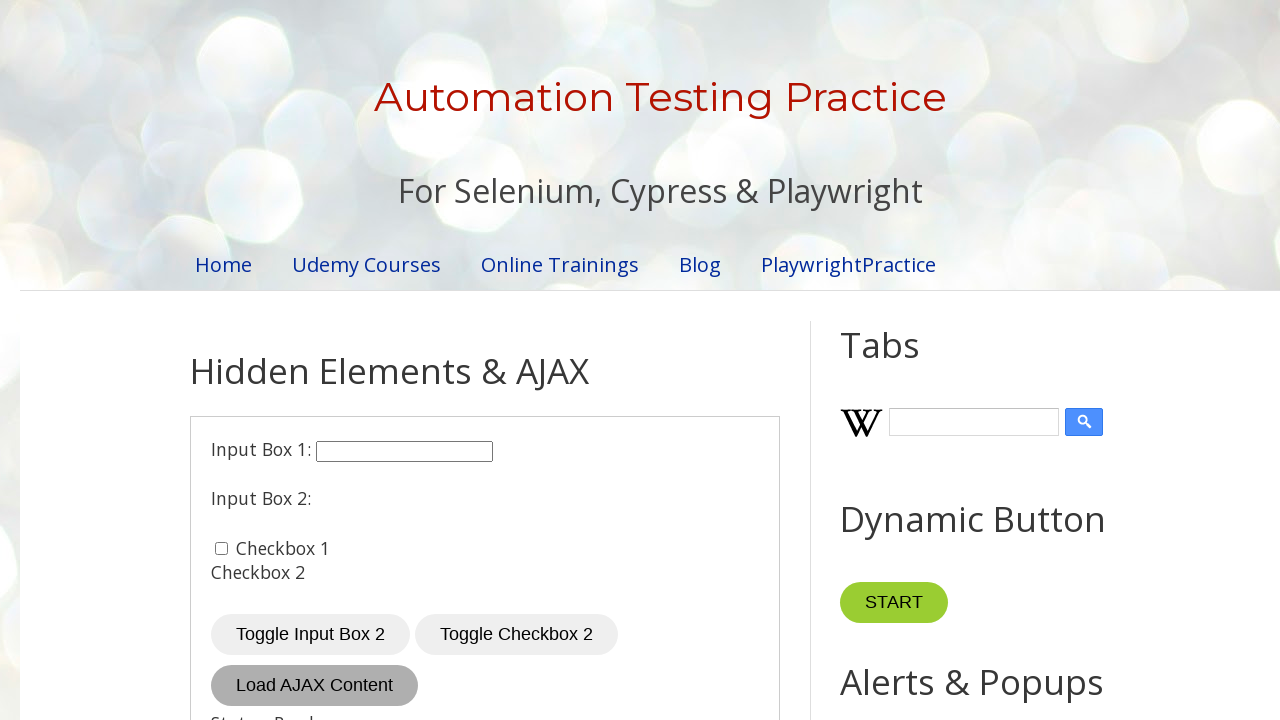

AJAX content loaded and became visible
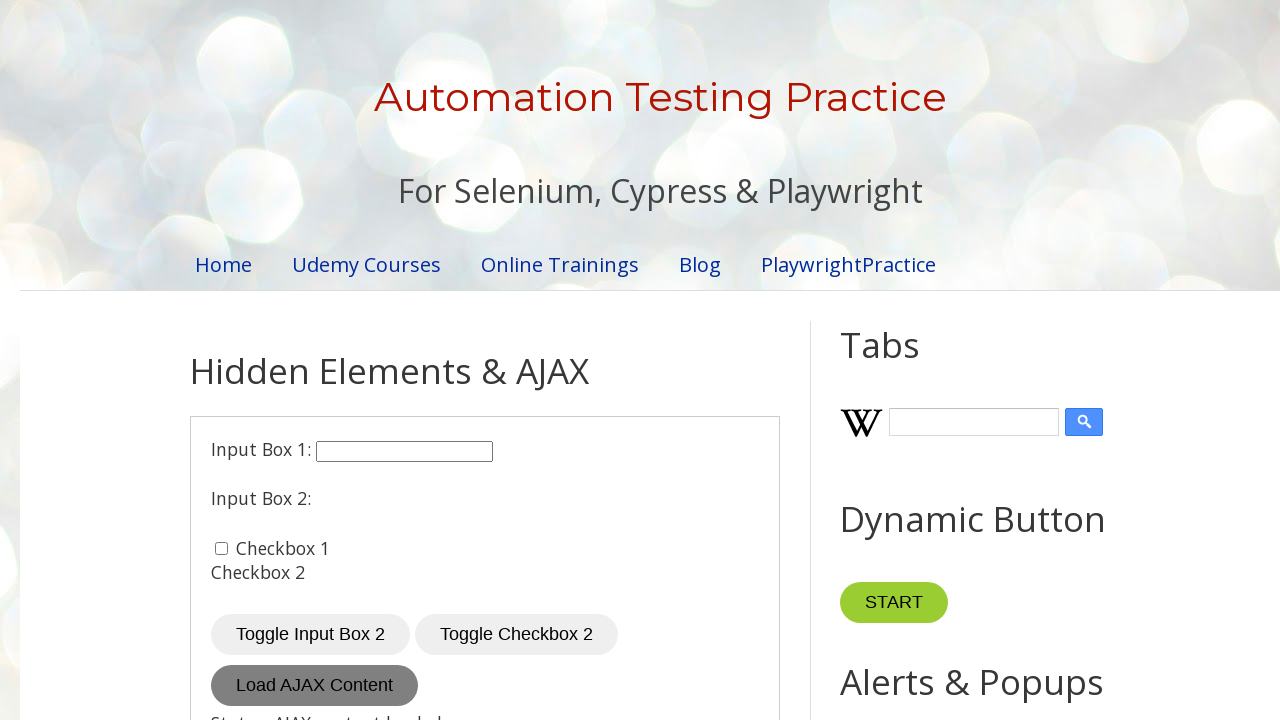

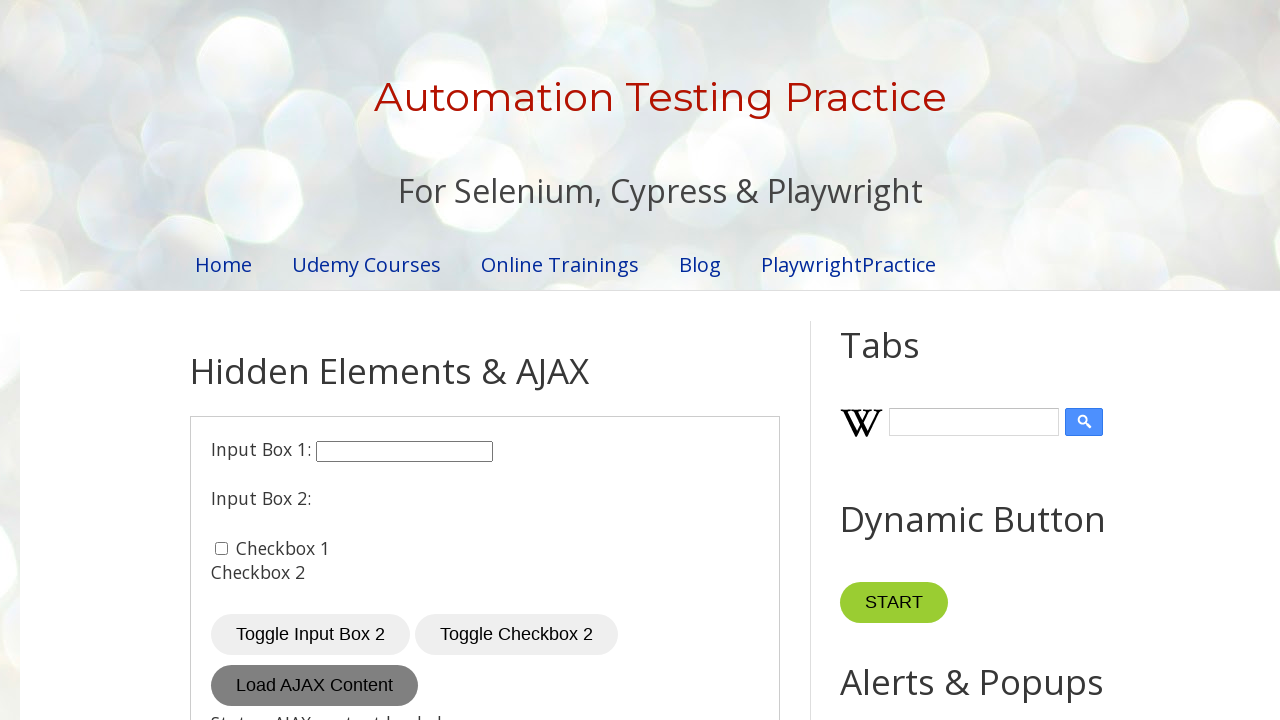